Tests the mortgage calculator by entering a purchase price value, clicking to show advanced options, and selecting a start month from a dropdown

Starting URL: https://www.mlcalc.com

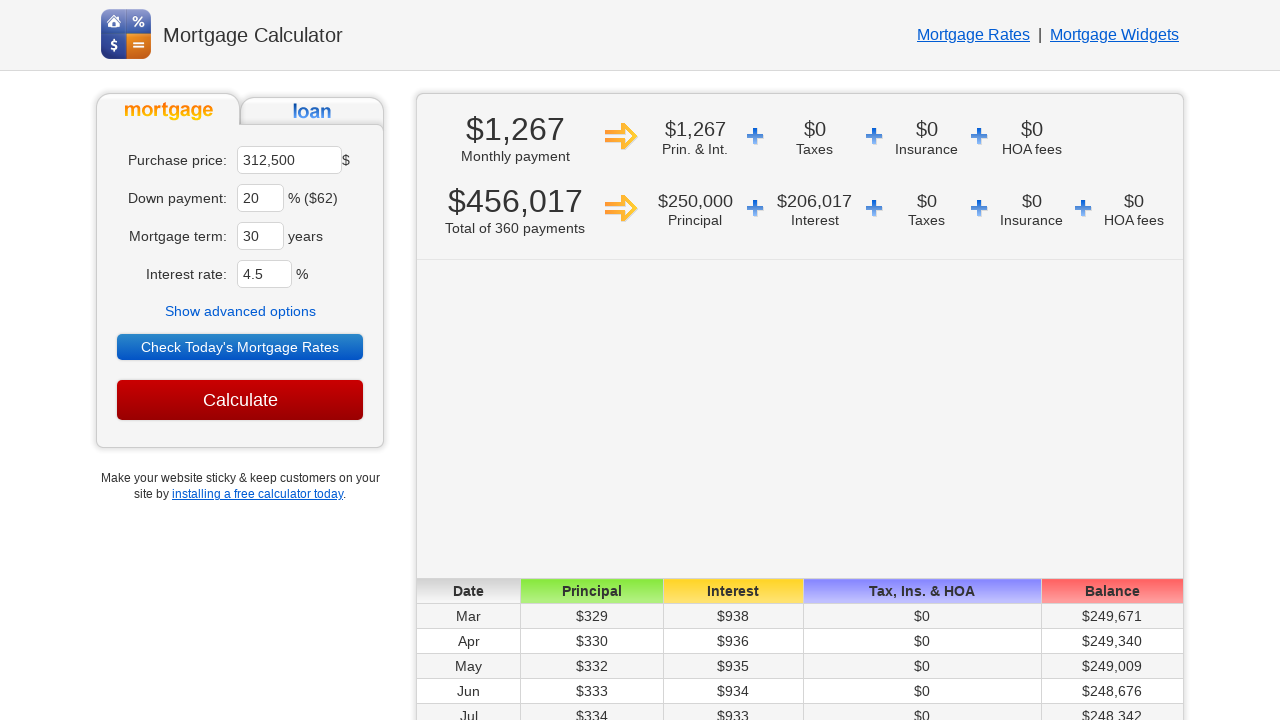

Cleared the purchase price field on //*[@id='ma']
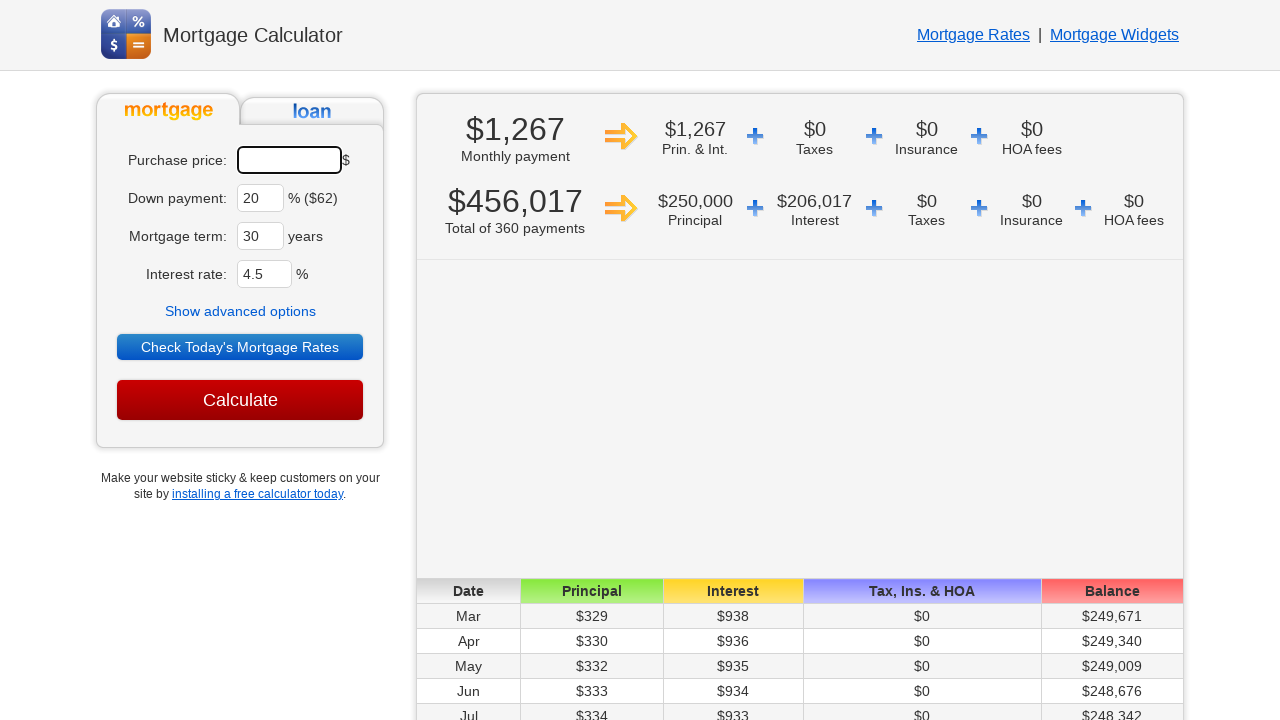

Entered purchase price value of 400000 on input#ma
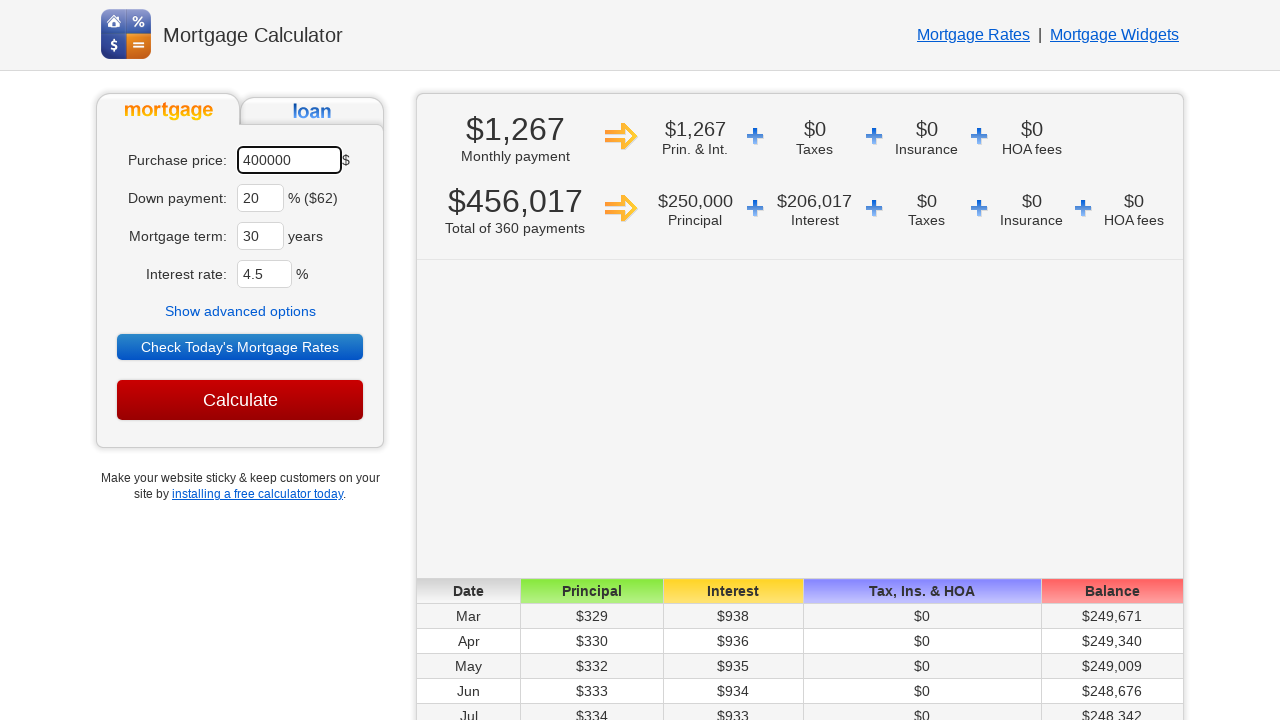

Clicked on 'Show advanced options' link at (240, 311) on text=Show advanced options
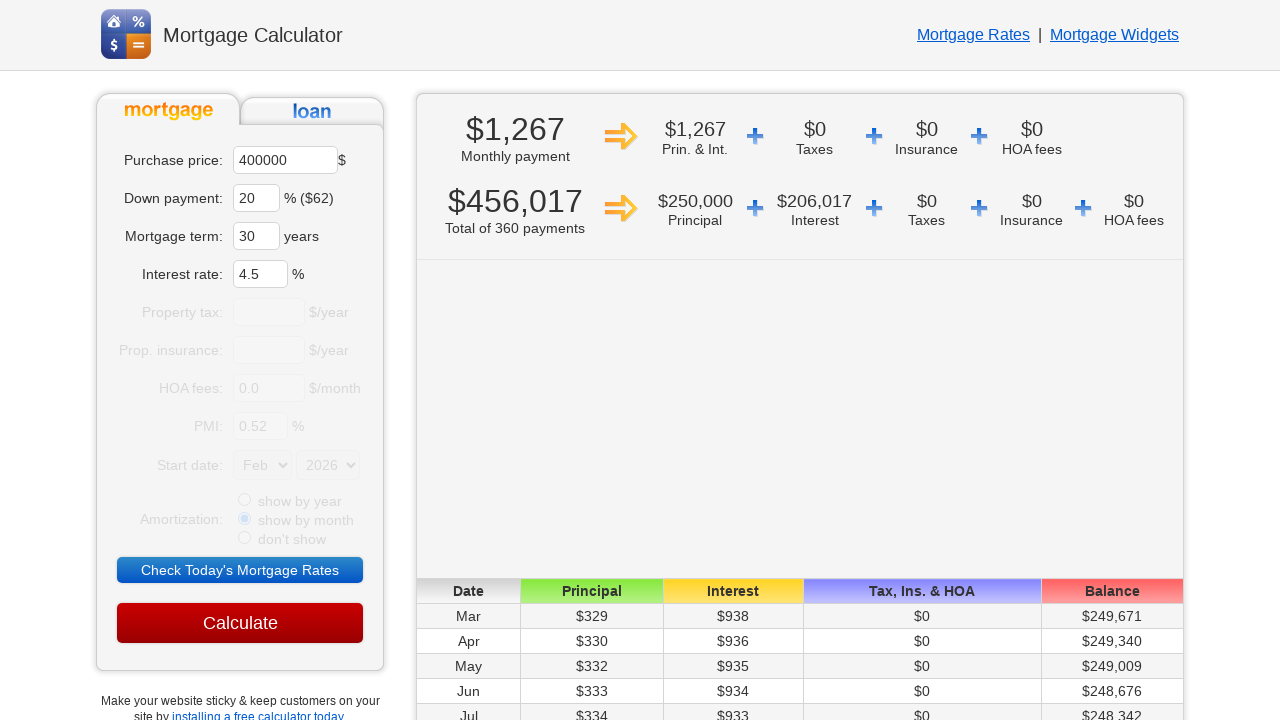

Waited 1000ms for advanced options to appear
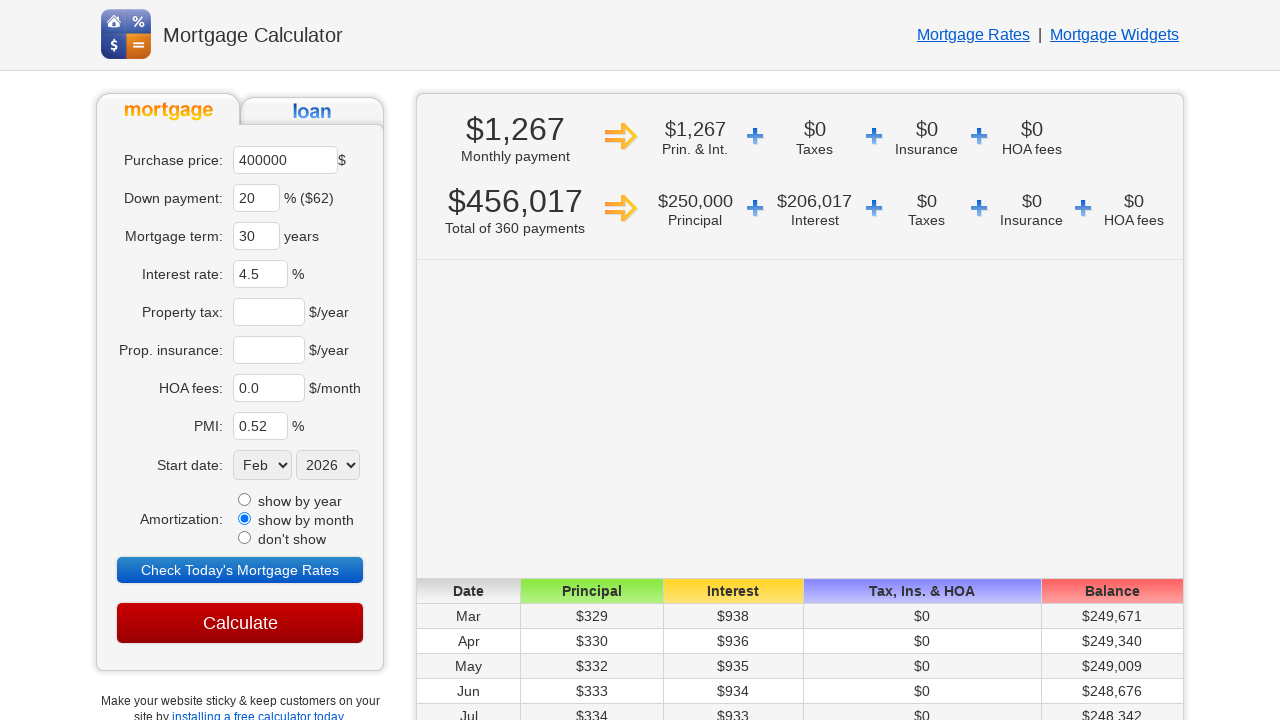

Selected 'Oct' from the start month dropdown on select[name='sm']
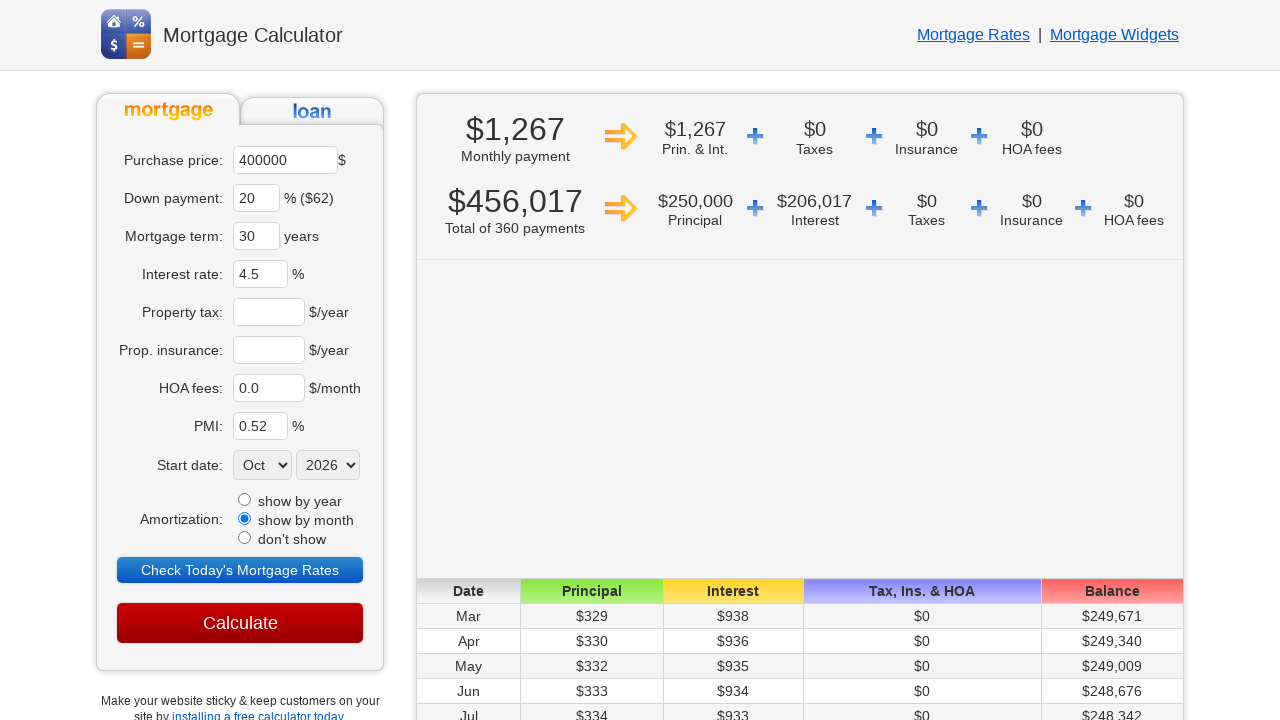

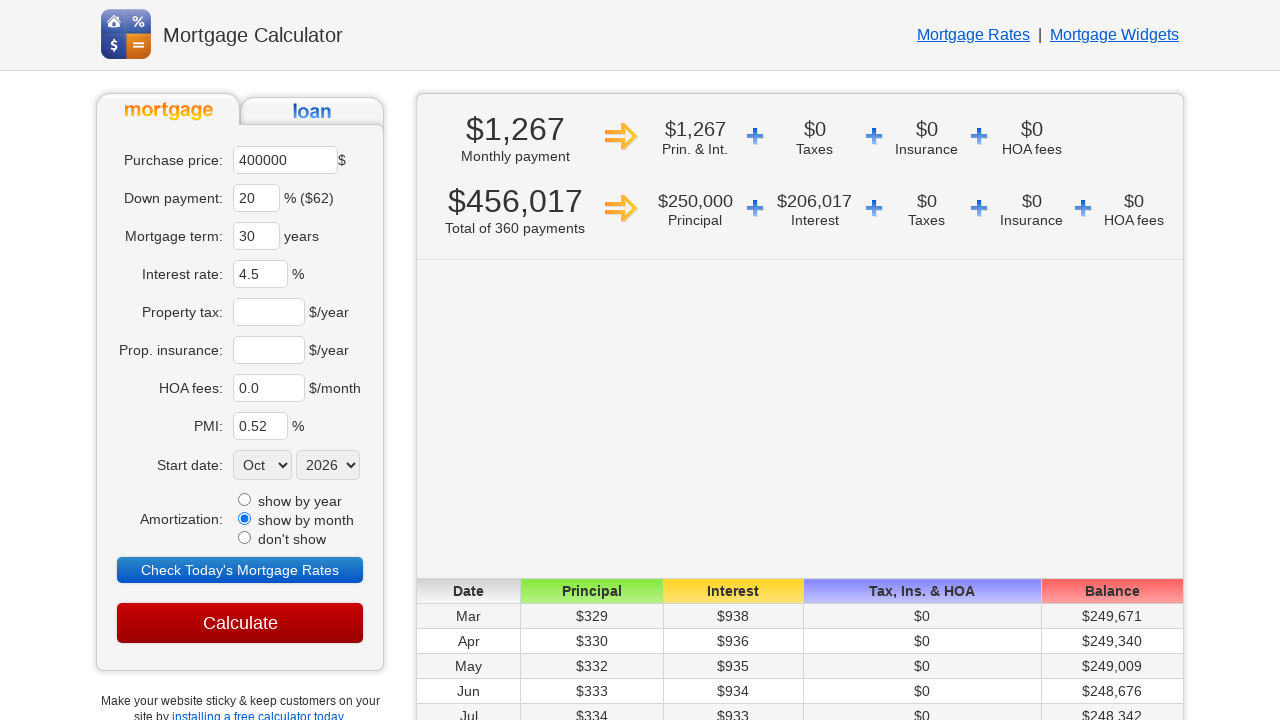